Tests the California wildfire tracker page by clicking a button to reveal a data table, waiting for the table to load, and then navigating through table pages using the Next button.

Starting URL: https://calmatters.org/california-wildfire-map-tracker/

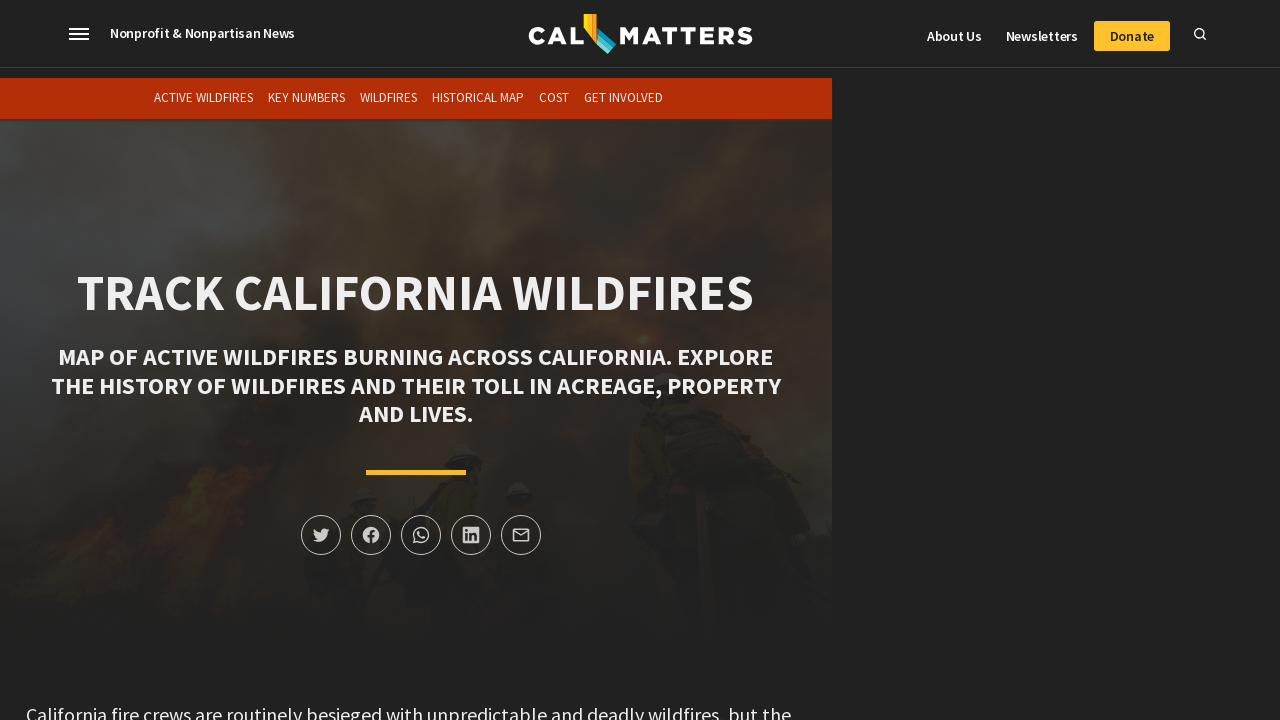

Waited for the button to reveal sigma table
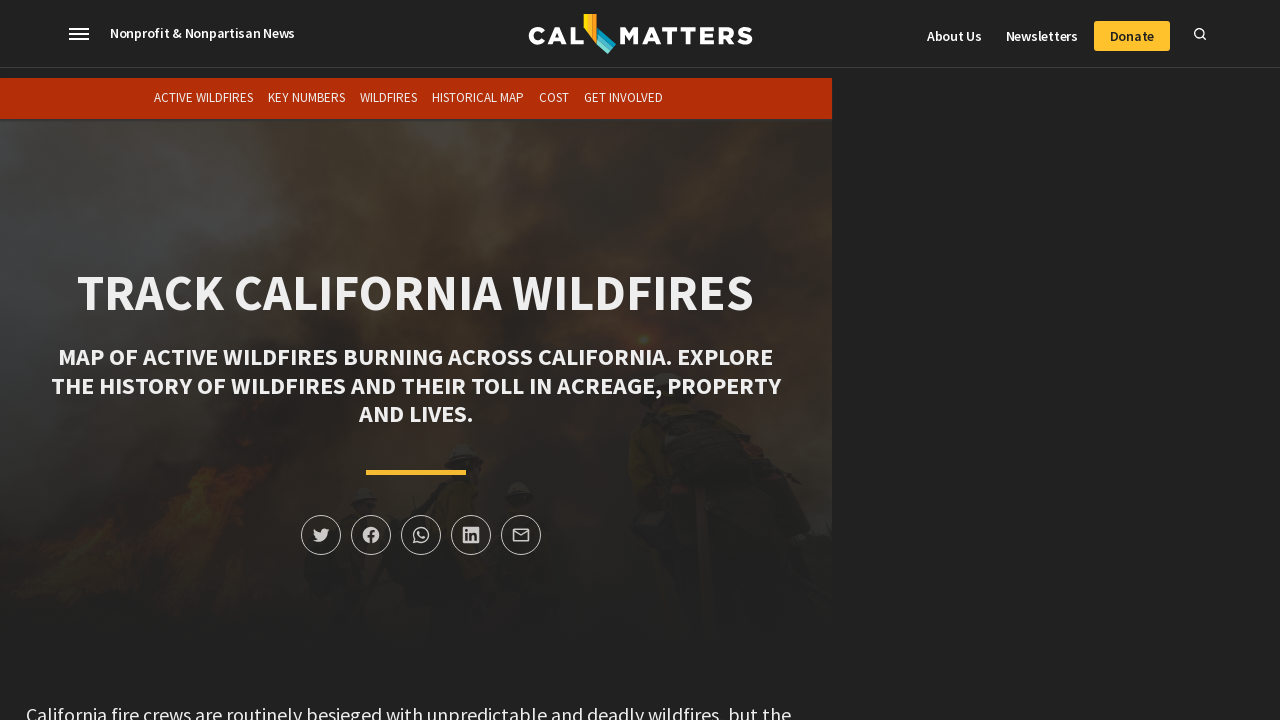

Clicked button to reveal the data table at (416, 695) on button.d-button.dark[data-table='sigma']
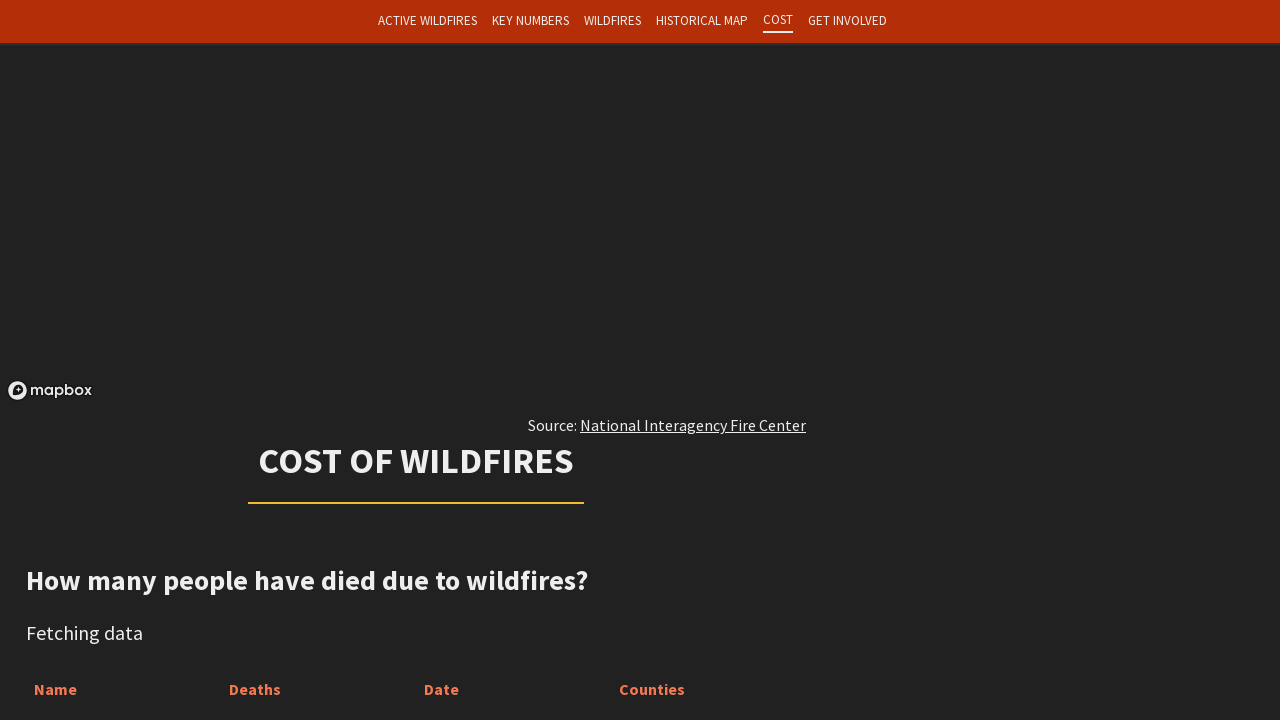

Waited for the table container to load
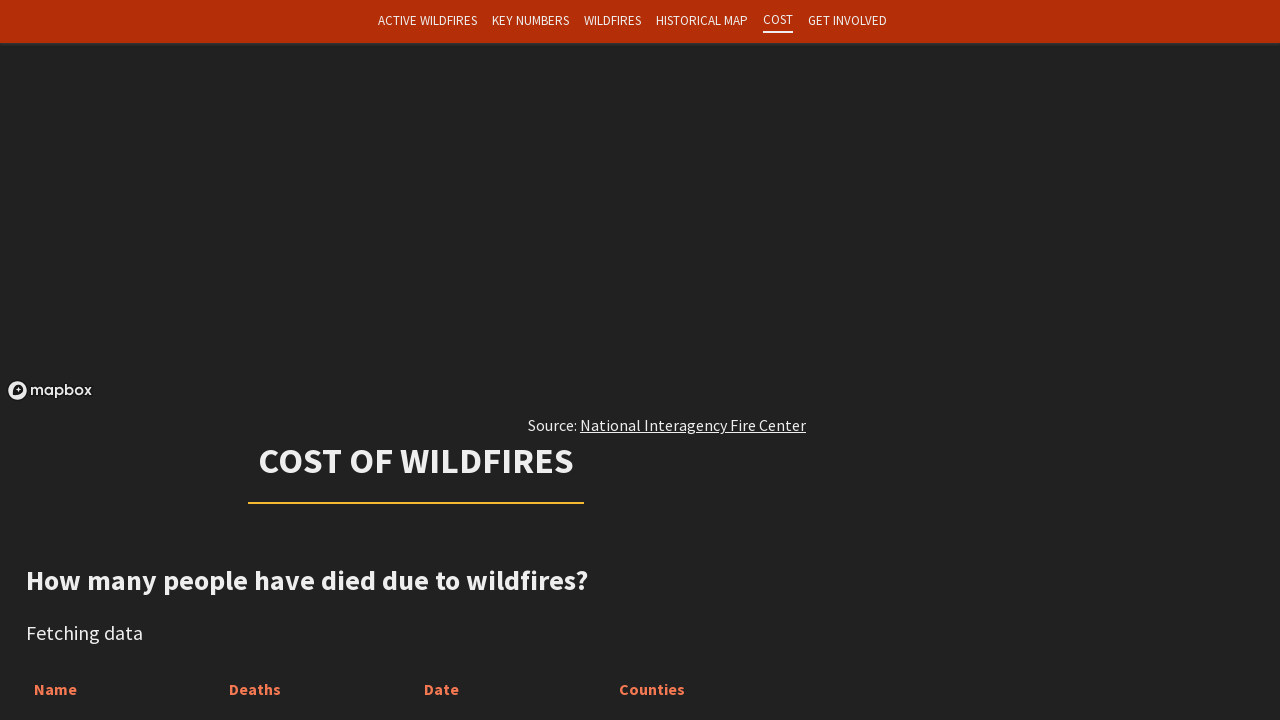

Waited for table rows to be present
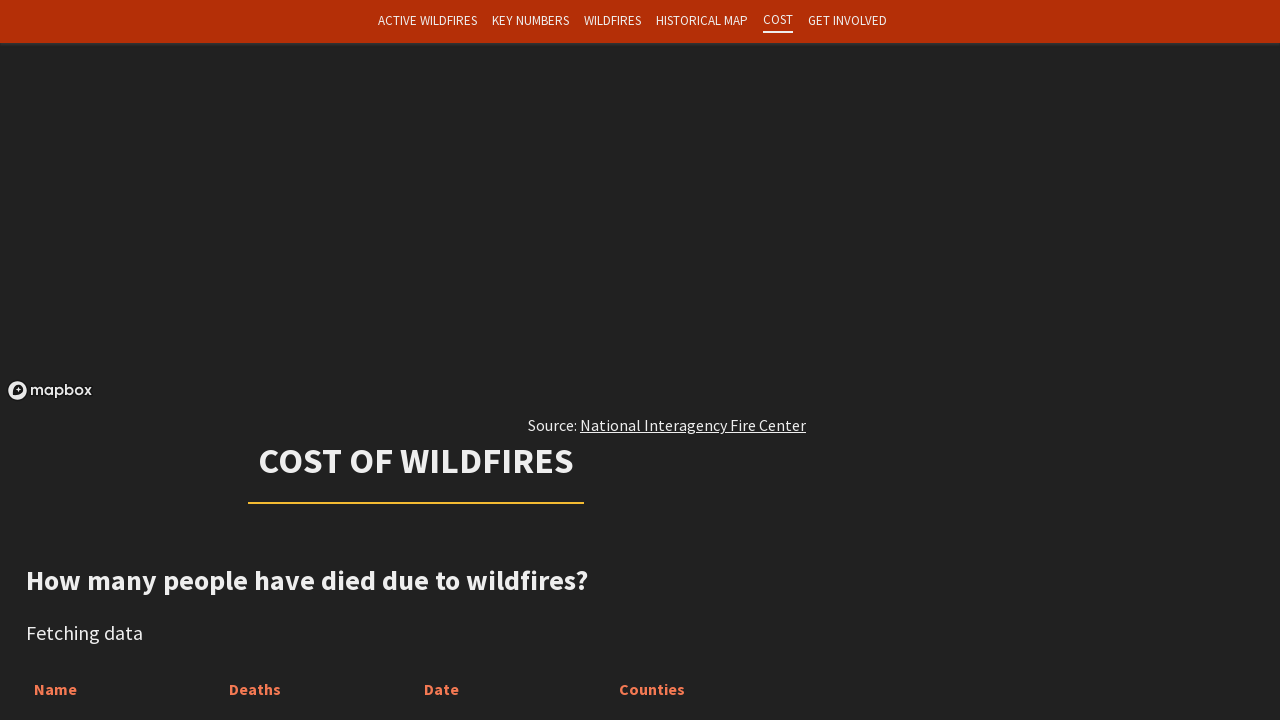

Clicked the Next button to navigate to the next page of results at (466, 361) on div.d-table-container[data-table='sigma'] button#next
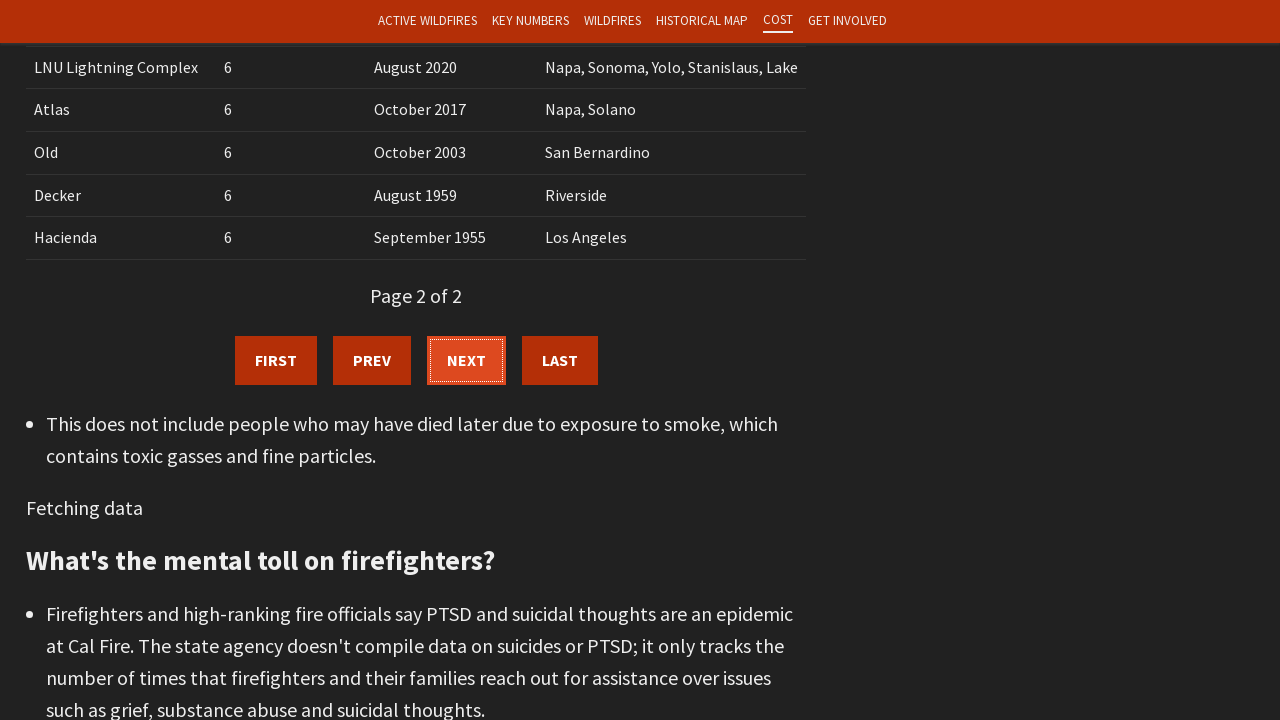

Waited for new data to load after clicking Next
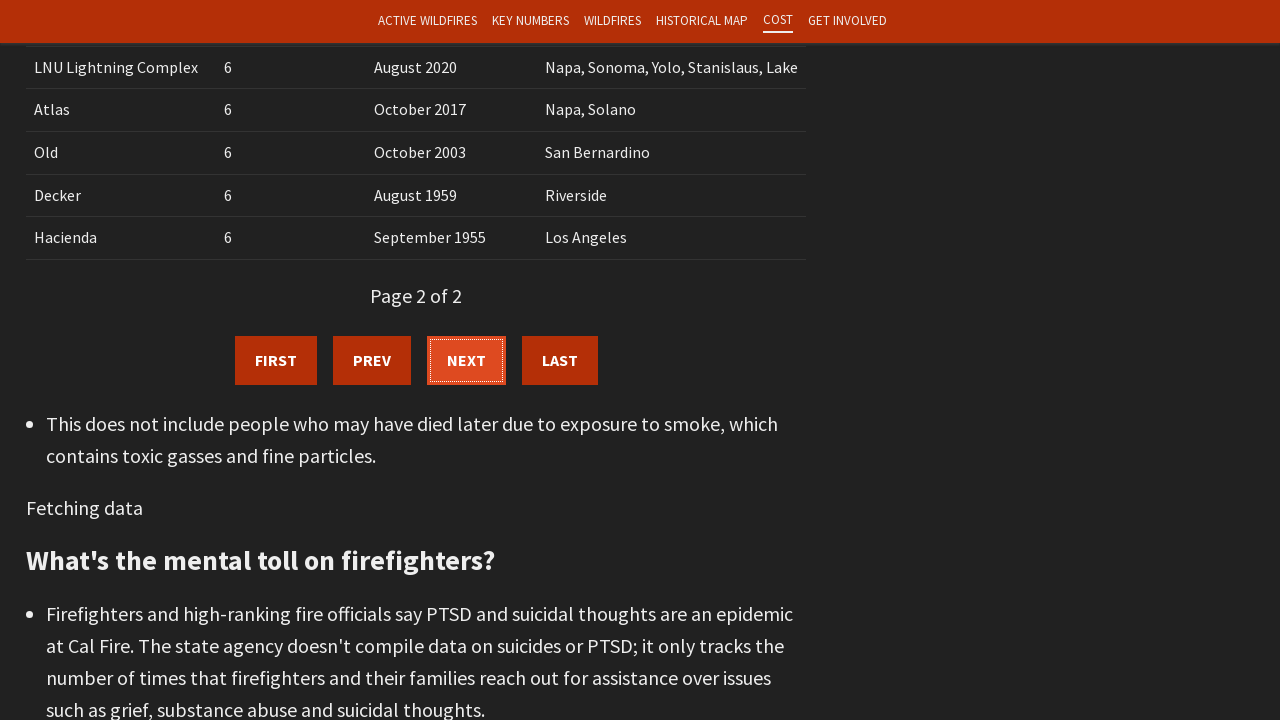

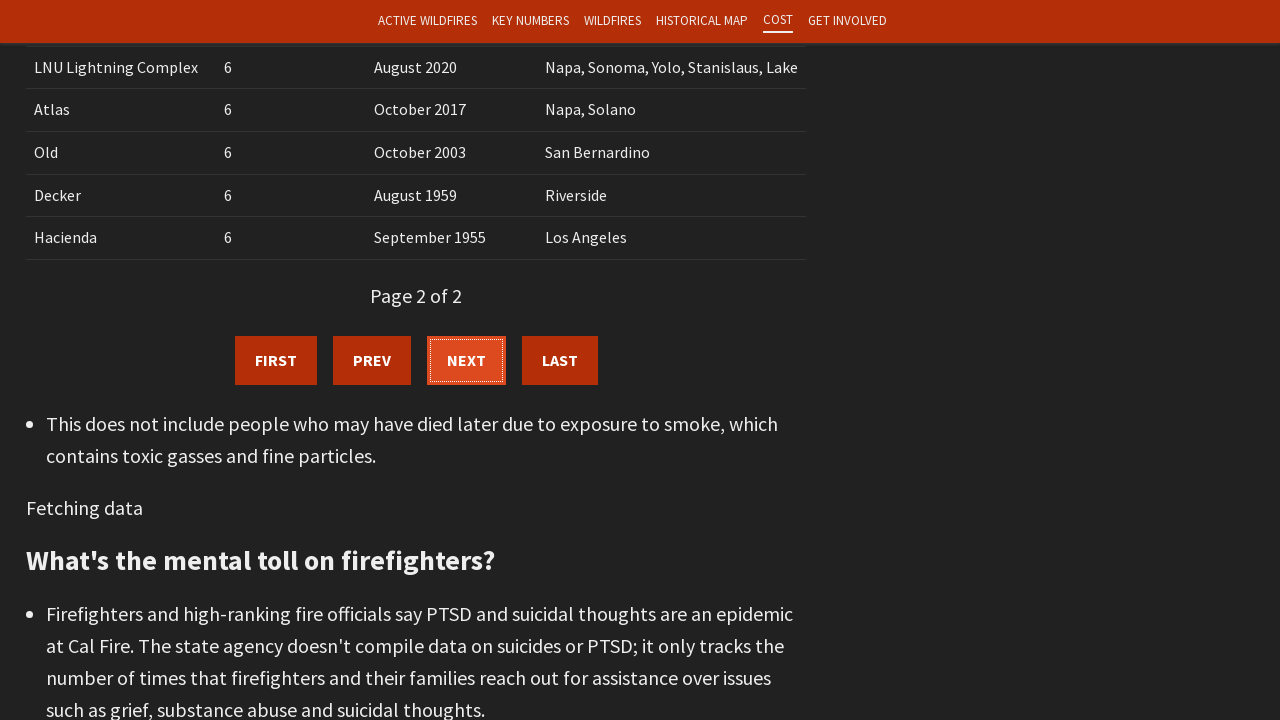